Tests clicking a button with the 'btn-primary' class on the UI Test Automation Playground class attribute challenge page

Starting URL: http://uitestingplayground.com/classattr

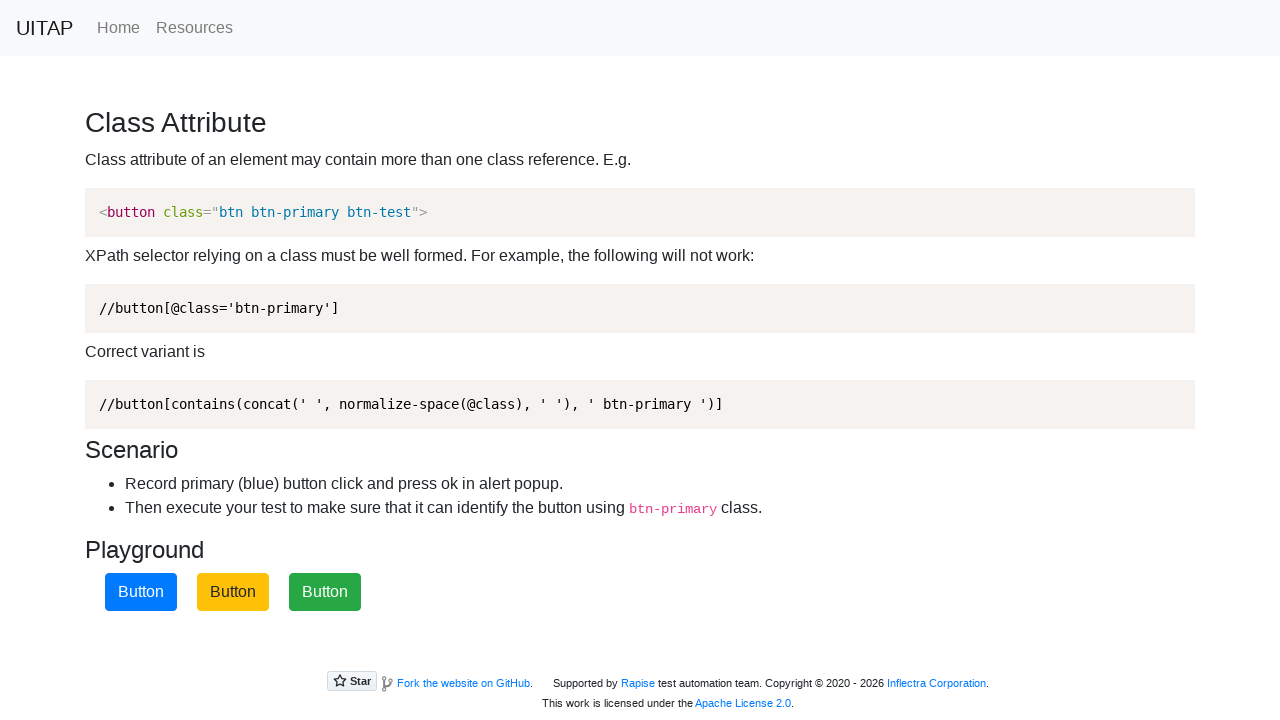

Navigated to UI Test Automation Playground class attribute challenge page
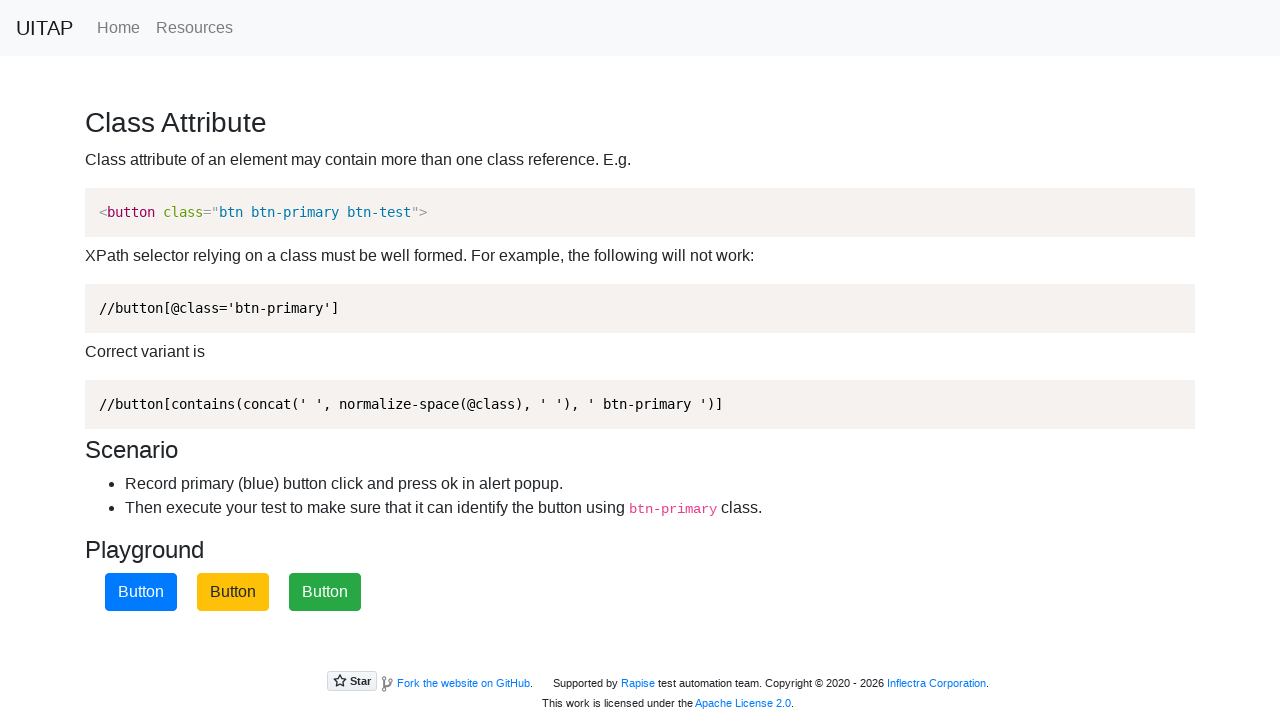

Clicked button with btn-primary class at (141, 592) on .btn-primary
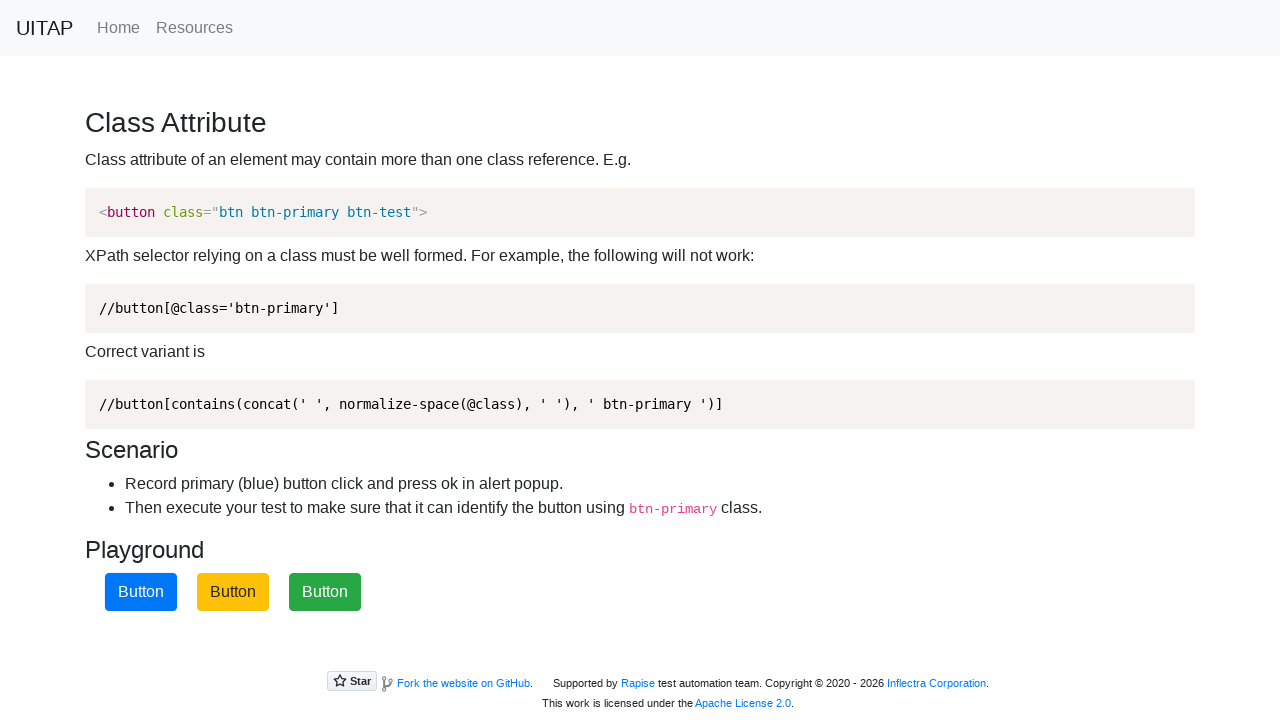

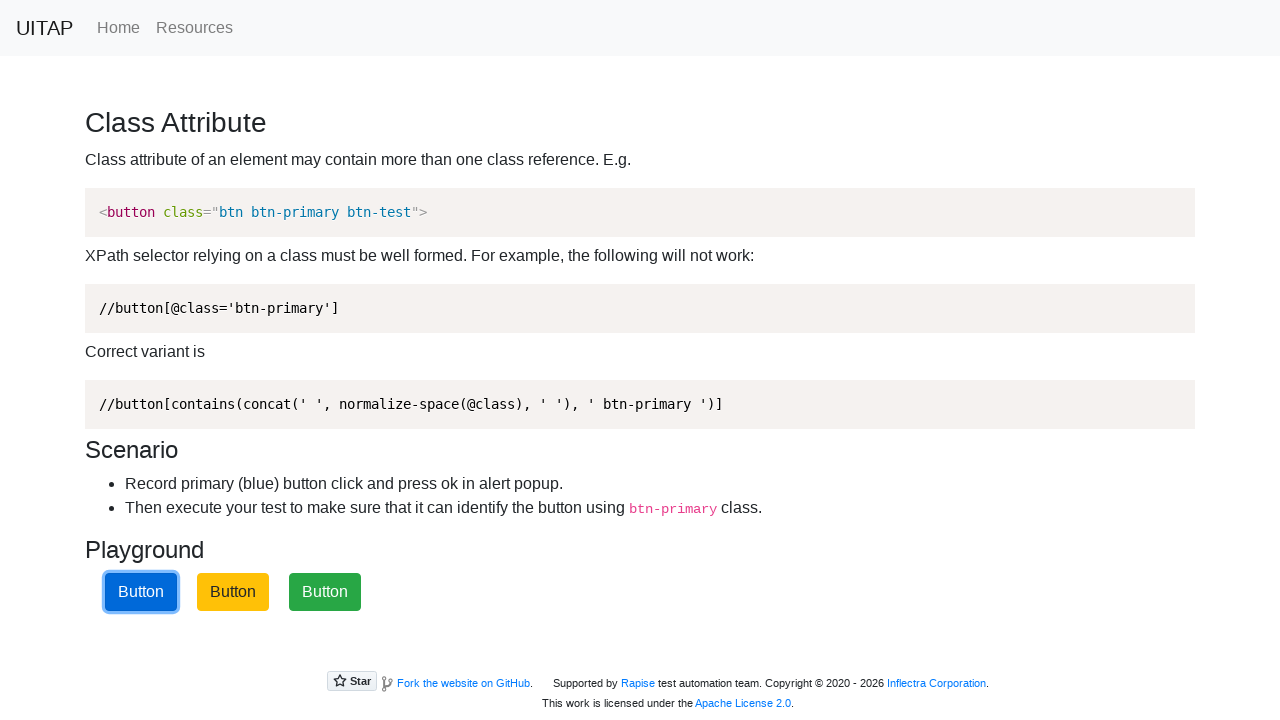